Tests form submission with only email field filled, verifies the confirmation message displays correctly

Starting URL: https://lm.skillbox.cc/qa_tester/module02/homework1/

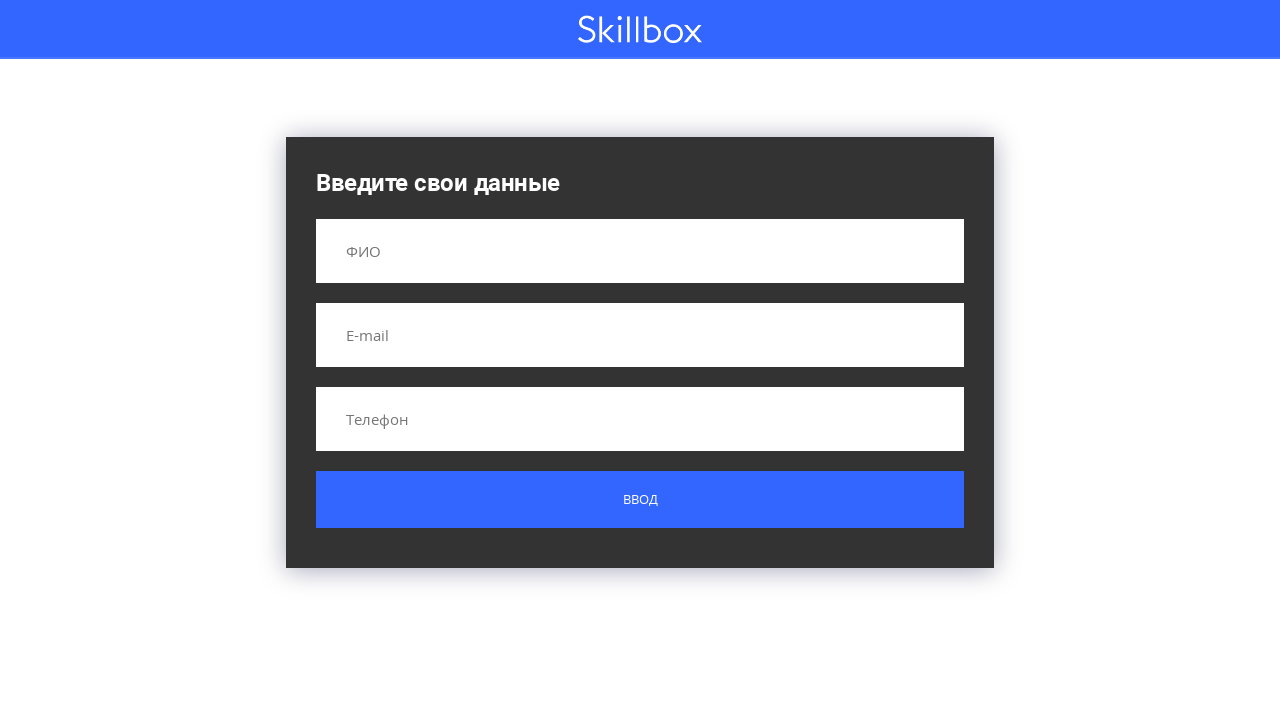

Filled email field with 'test@test.com' on input[name='email']
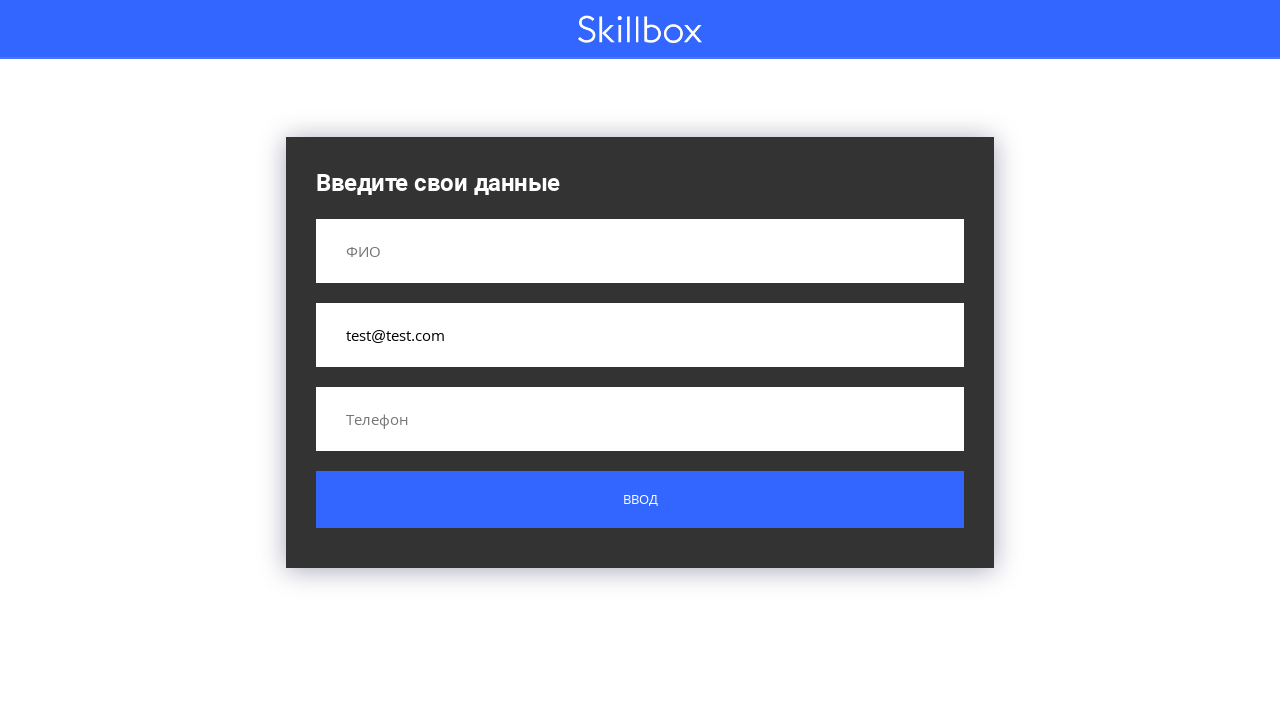

Clicked form submit button at (640, 500) on .button
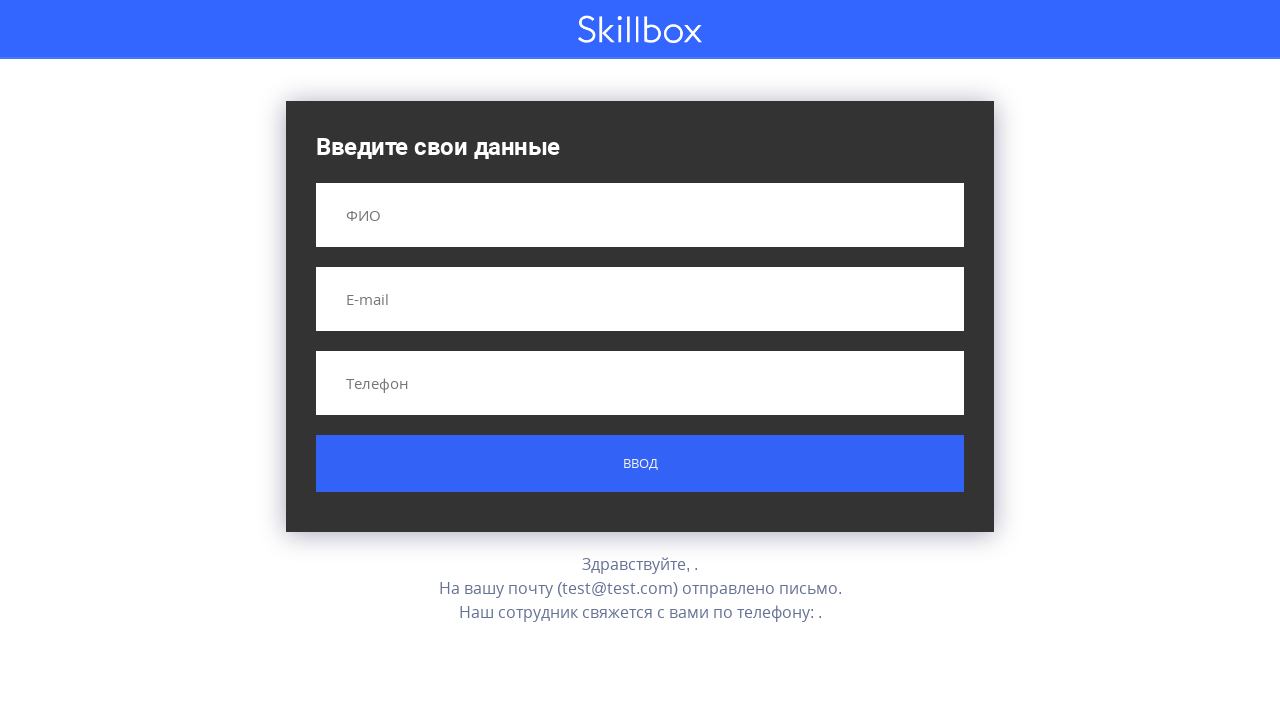

Confirmation message appeared after form submission
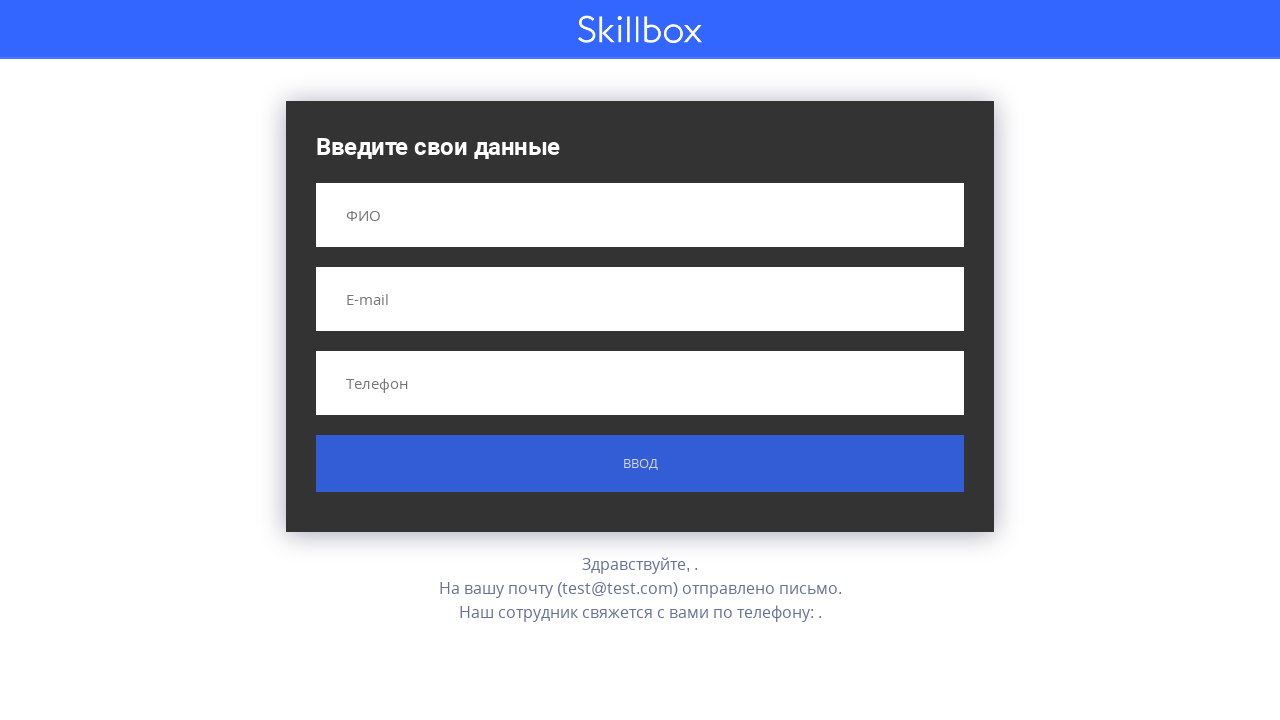

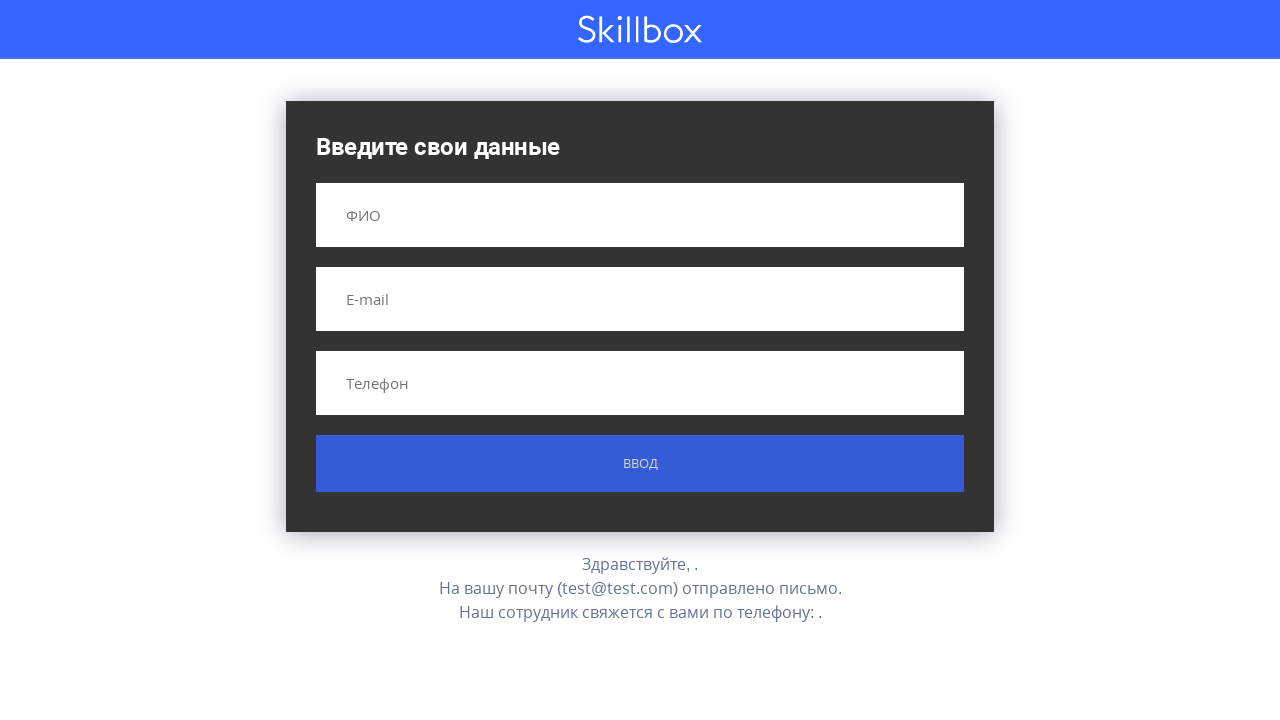